Tests iframe handling by scrolling to an iframe, switching into it to verify elements exist, then switching back to the main content

Starting URL: https://rahulshettyacademy.com/AutomationPractice/

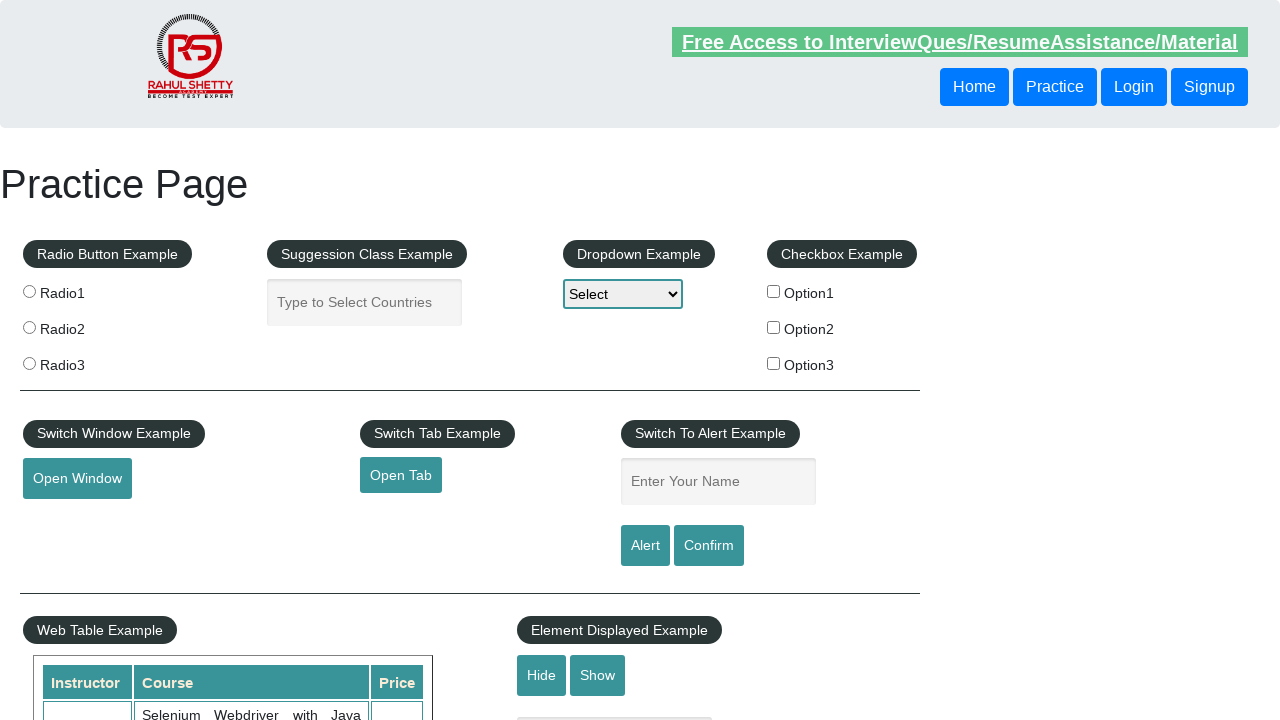

Scrolled to iframe example section
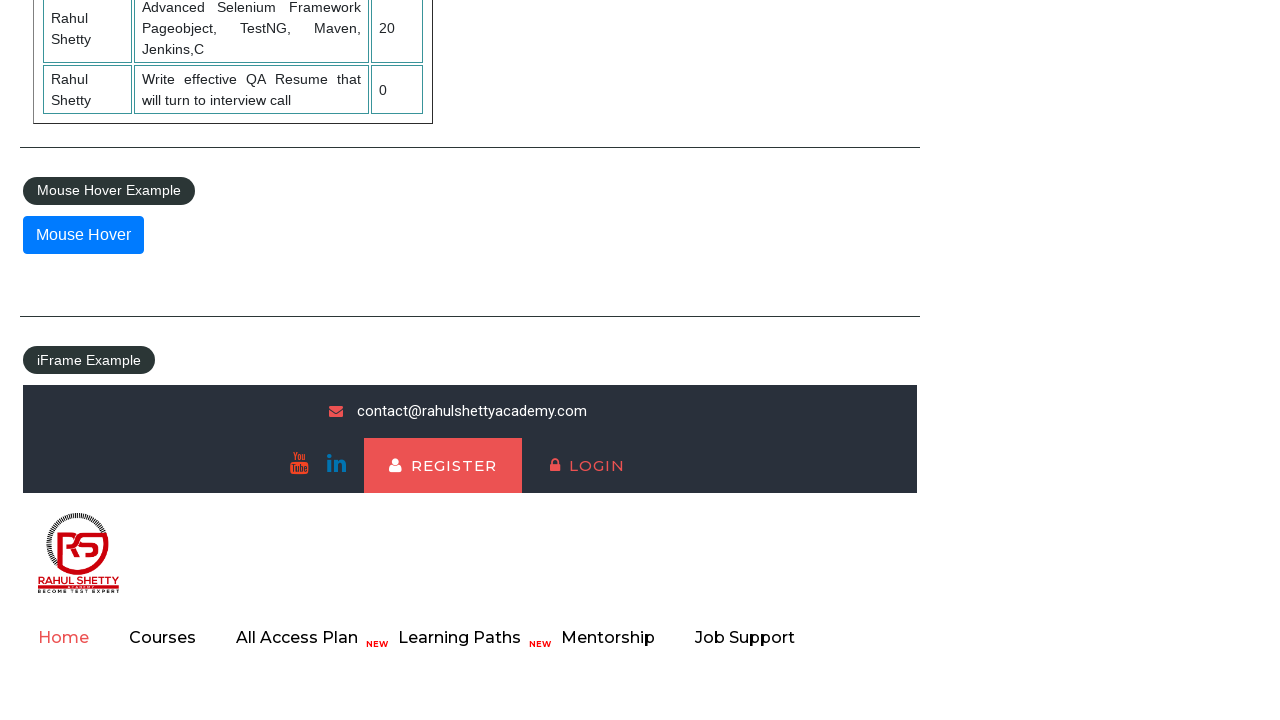

Located first iframe on page
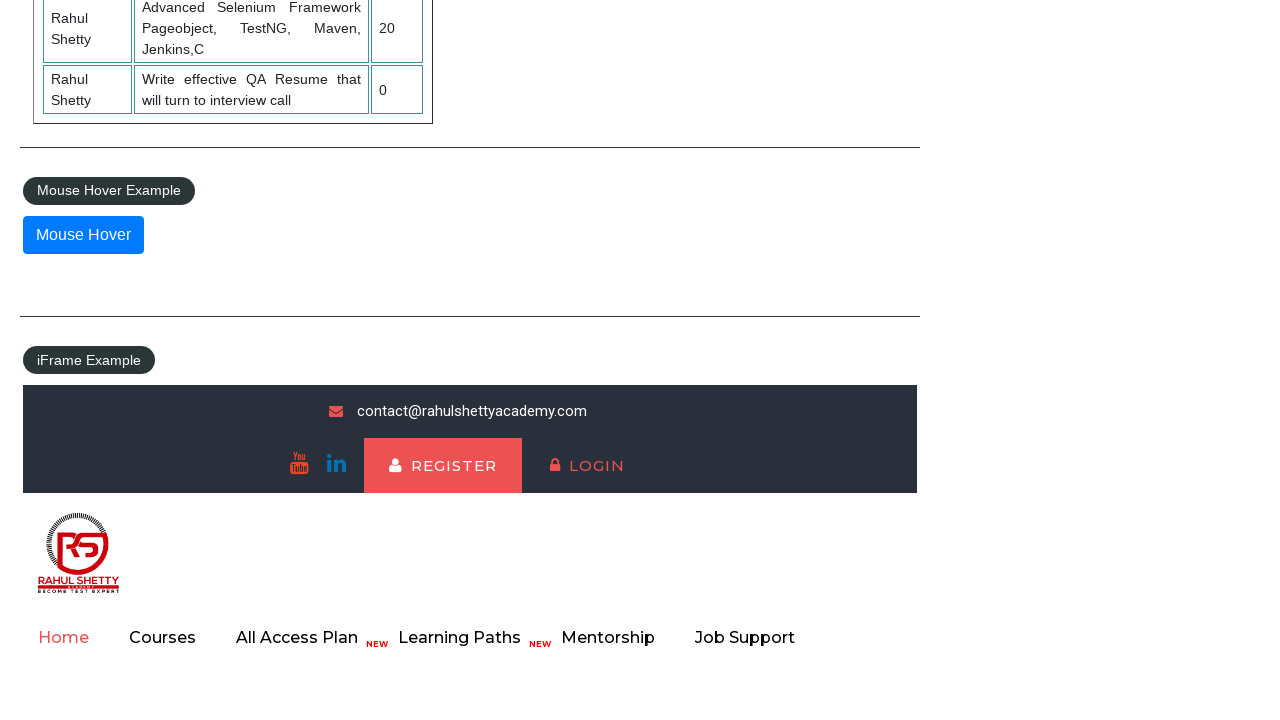

Register link found and loaded in iframe
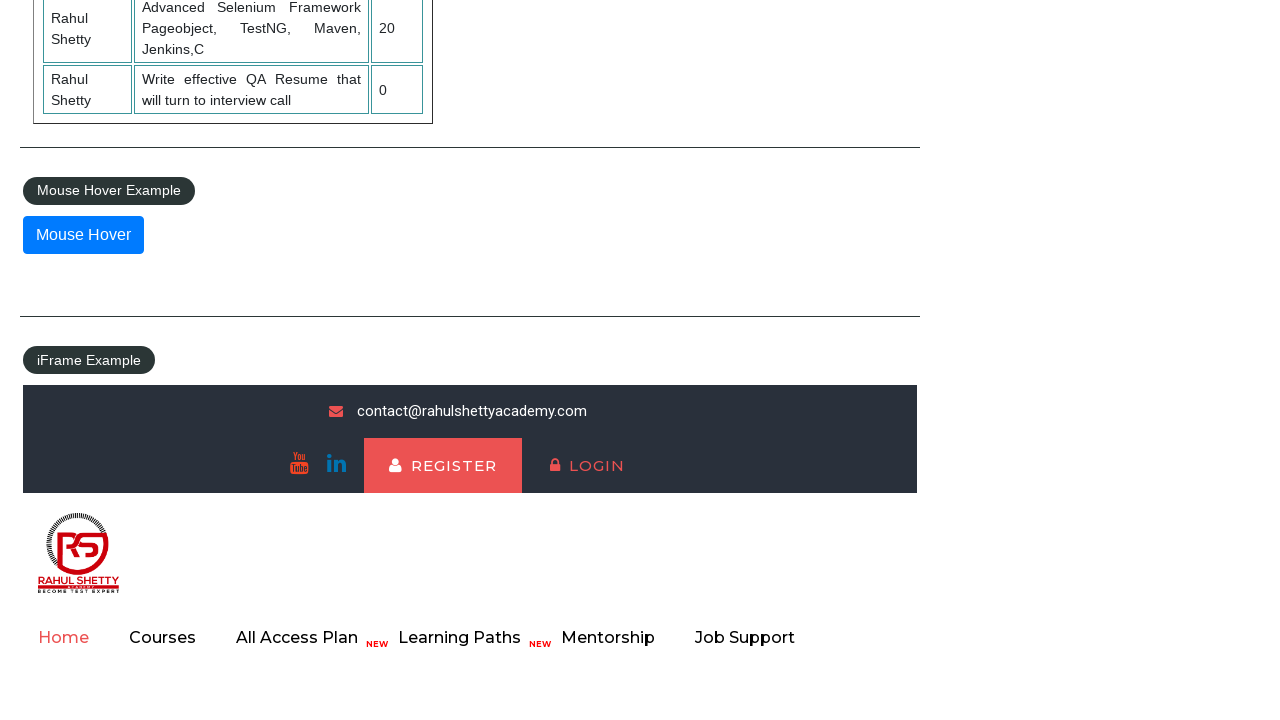

Switched back to main content and verified iframe example section is still present
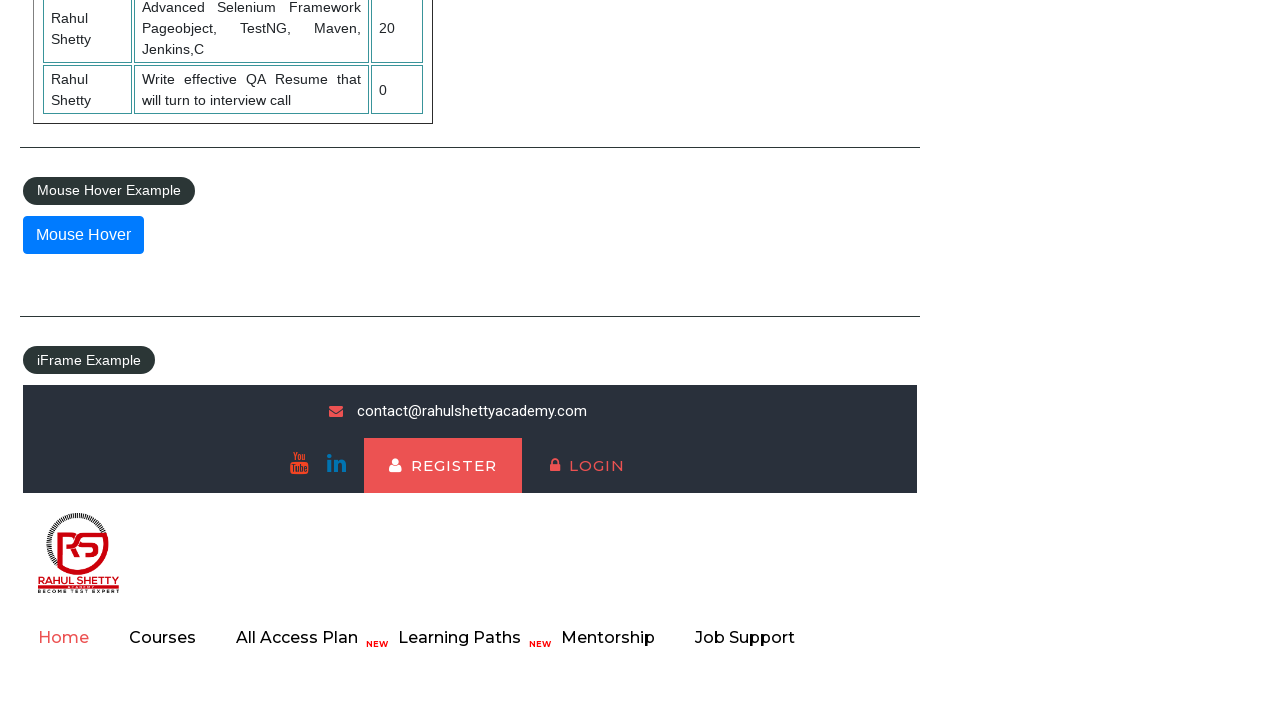

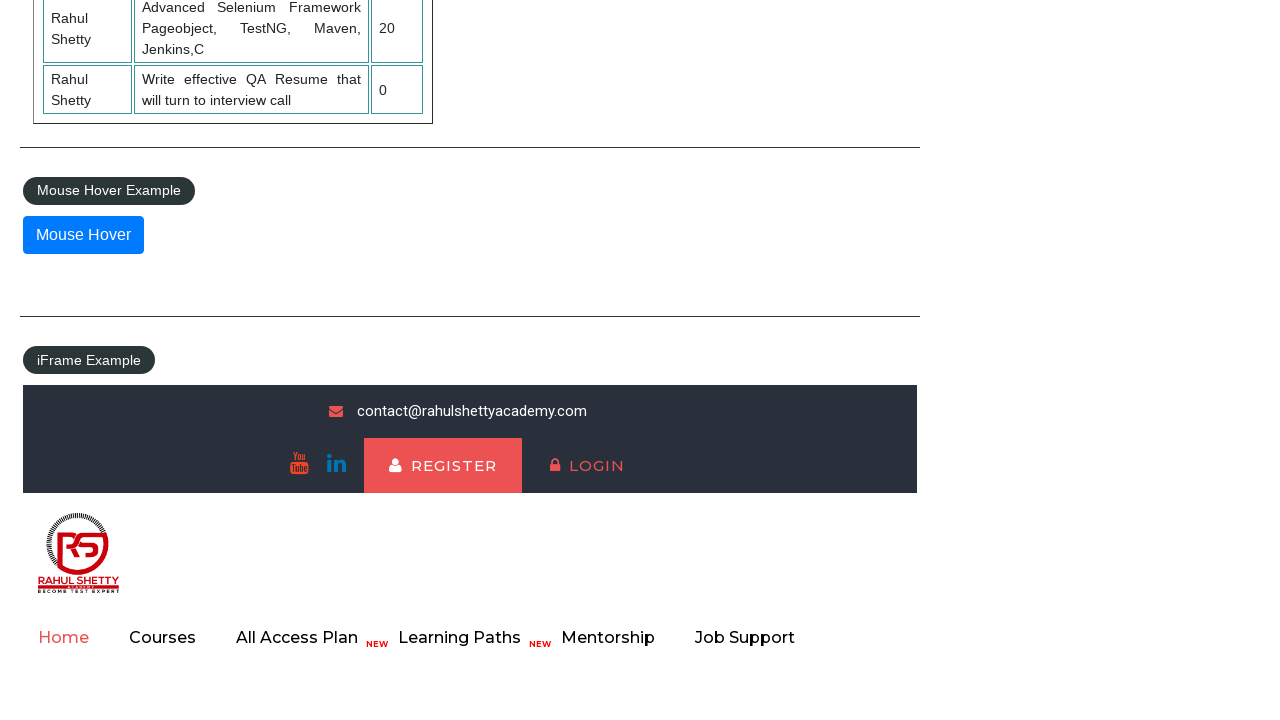